Tests handling iframes using frameLocator API, including clicking buttons in simple frames and nested frames

Starting URL: https://www.leafground.com/frame.xhtml

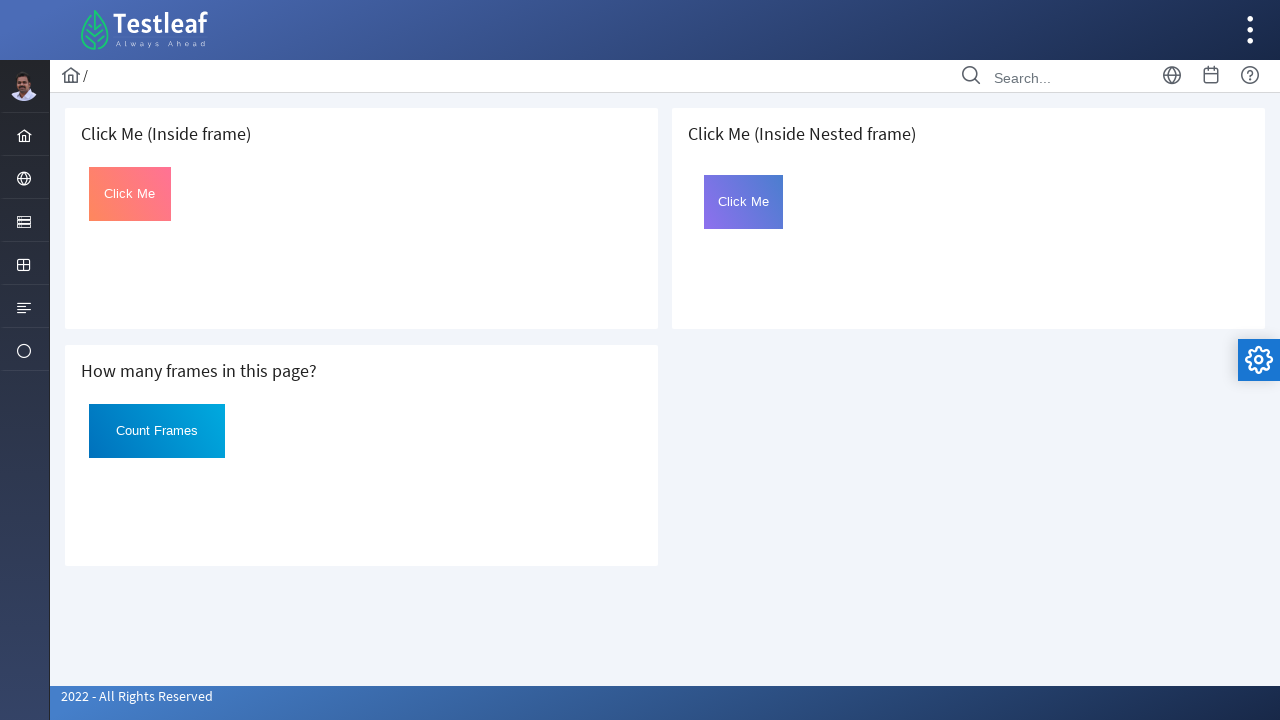

Located the first iframe on the page
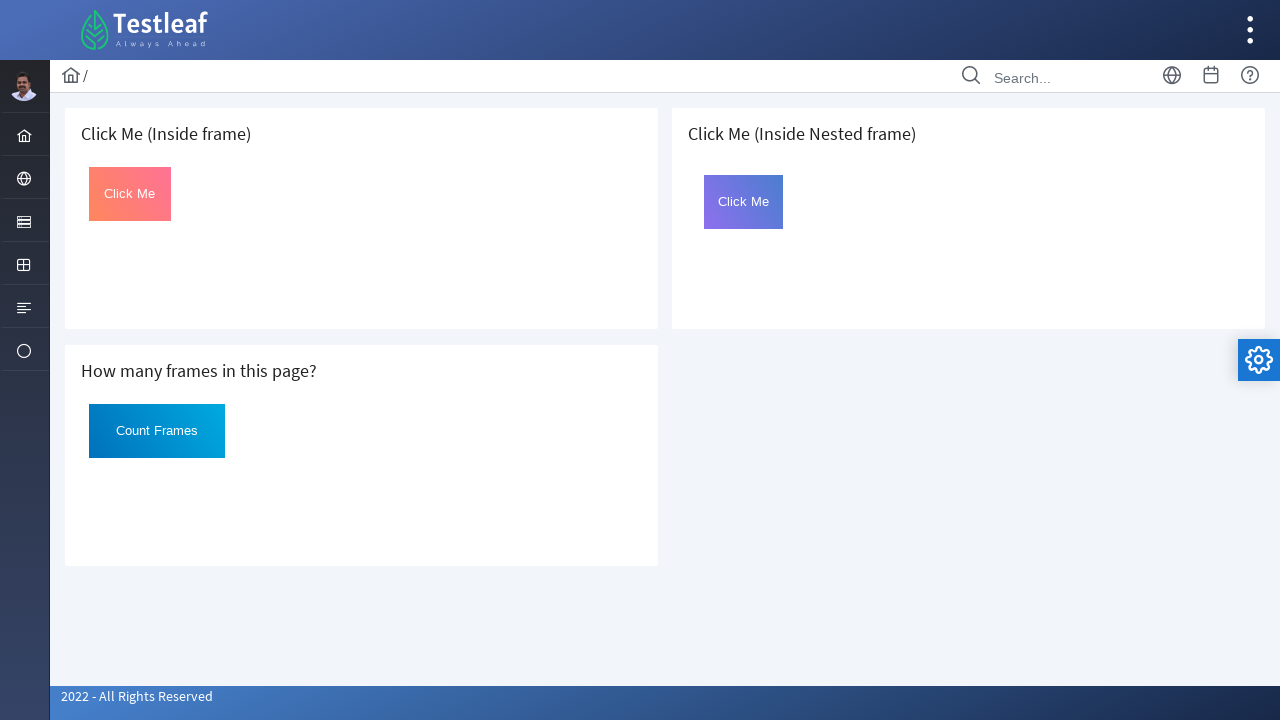

Clicked the button in the first iframe at (130, 194) on iframe >> nth=0 >> internal:control=enter-frame >> #Click
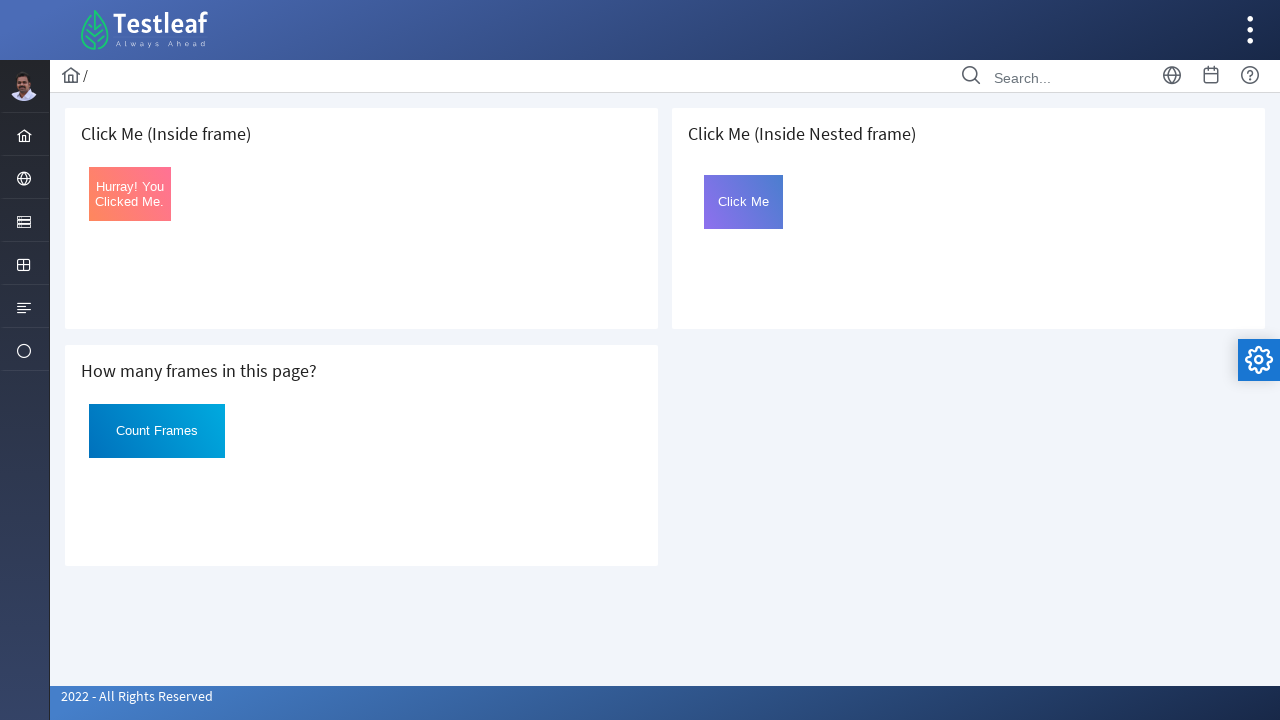

Located the third (nested) iframe on the page
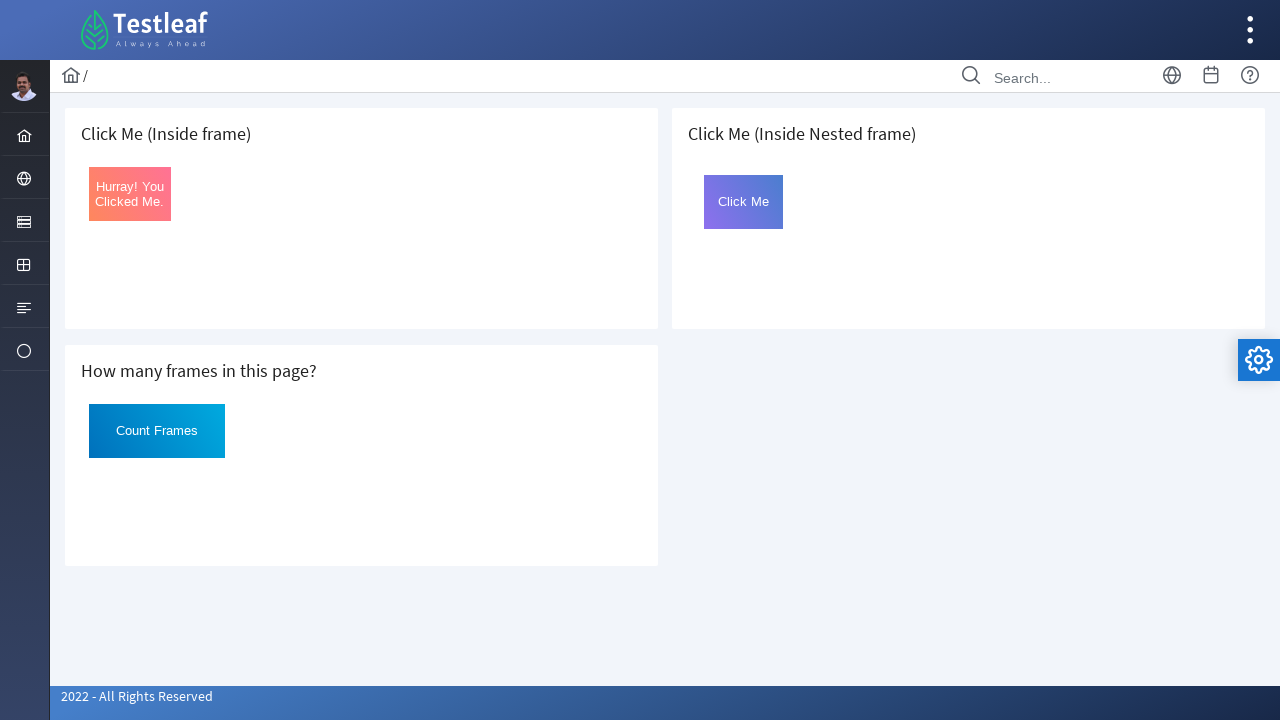

Located the inner frame inside the third iframe
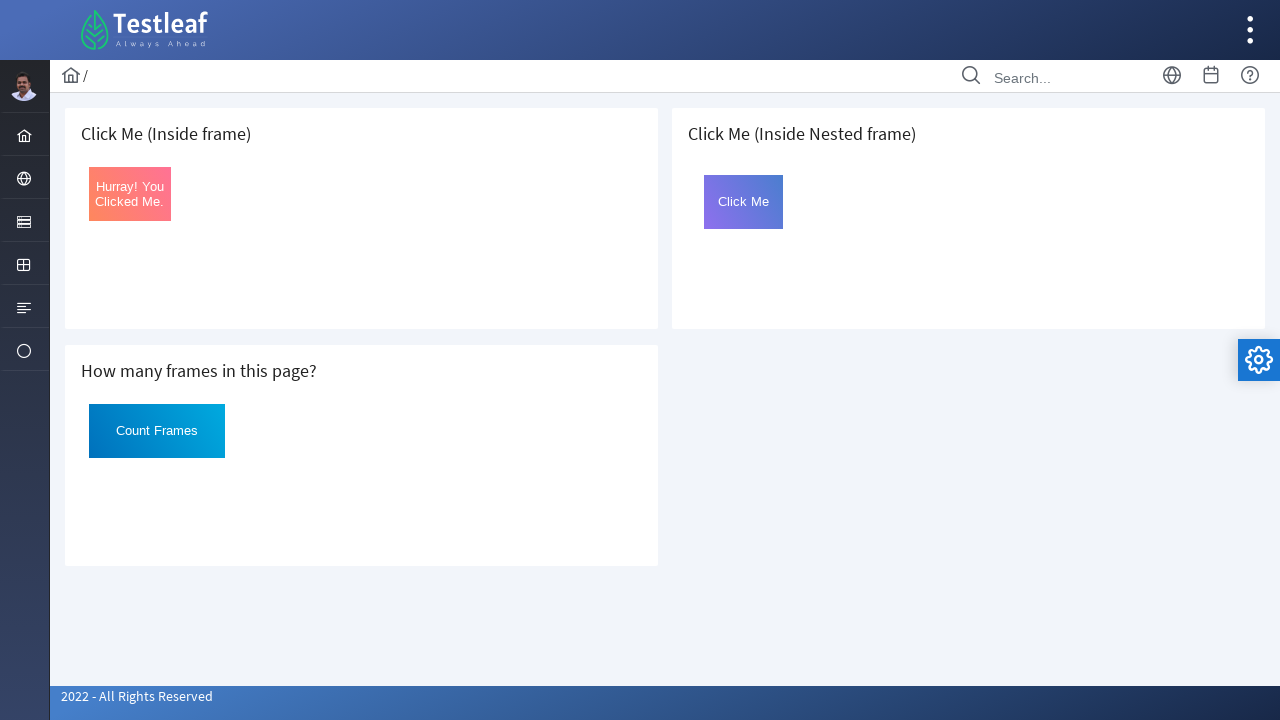

Clicked the button in the nested inner frame at (744, 202) on iframe >> nth=2 >> internal:control=enter-frame >> #frame2 >> internal:control=e
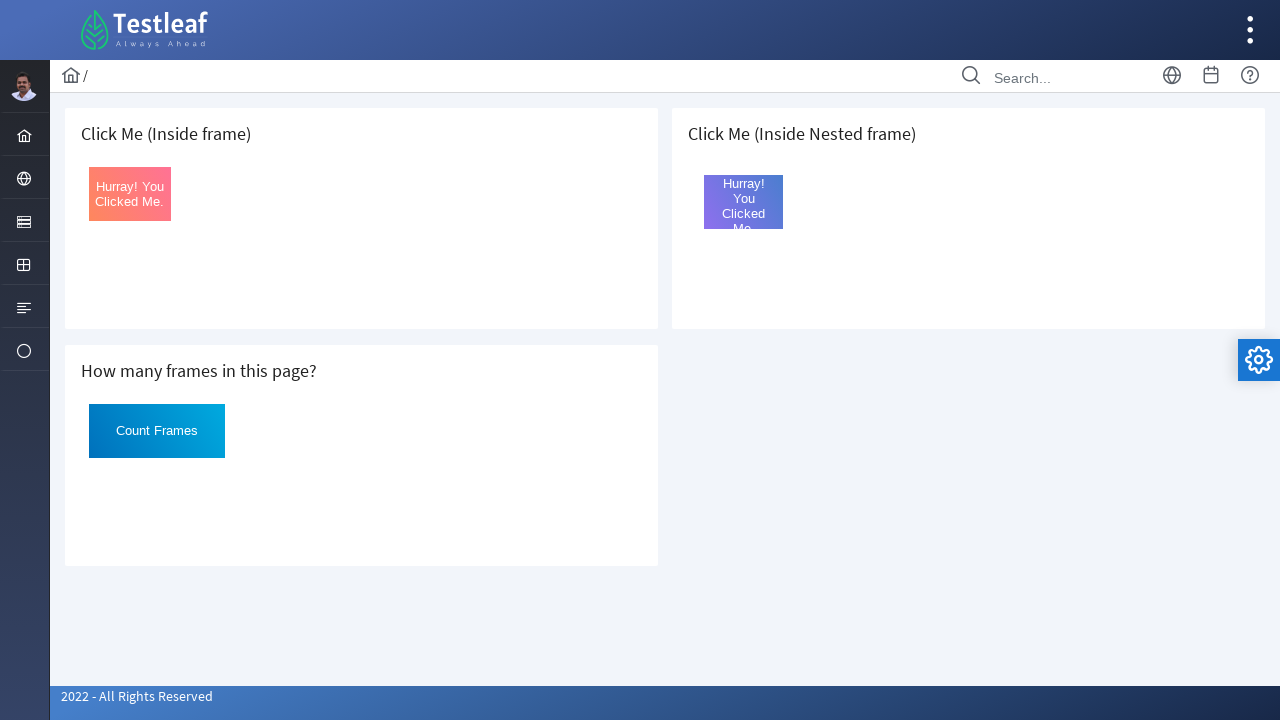

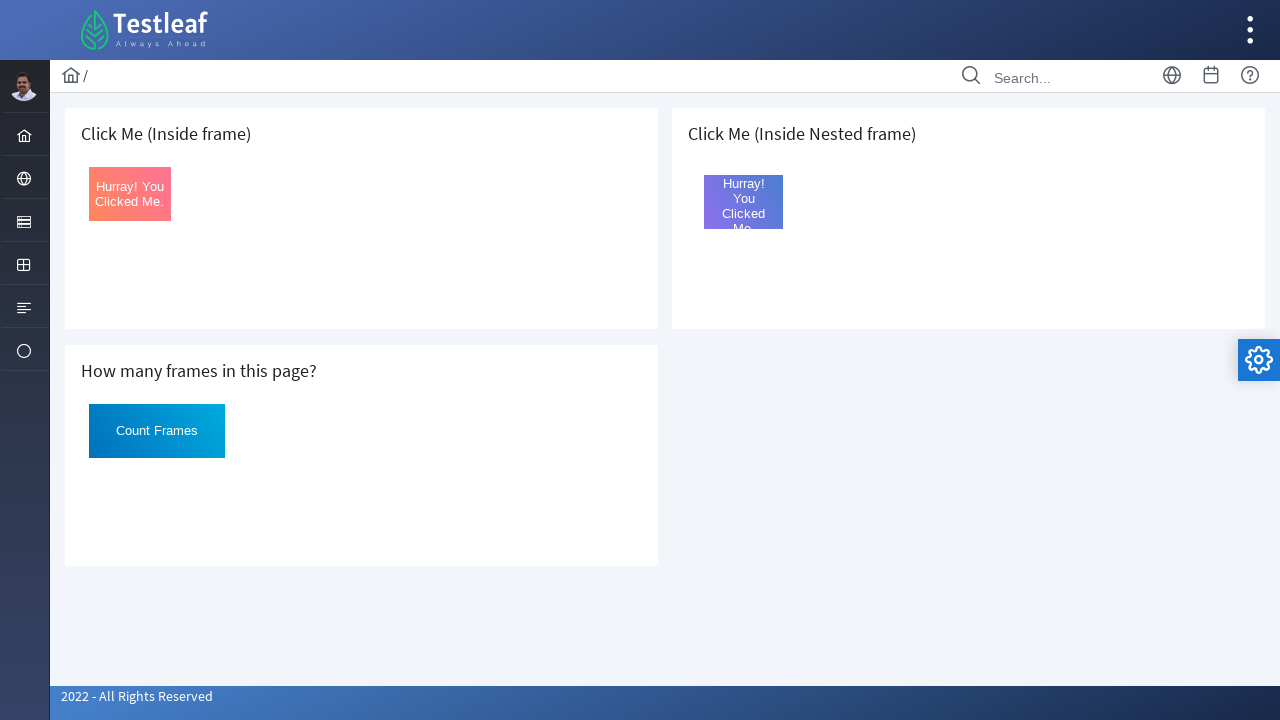